Tests JavaScript alert and confirm dialog handling by entering a name, triggering an alert and accepting it, then triggering a confirm dialog and dismissing it.

Starting URL: https://rahulshettyacademy.com/AutomationPractice/

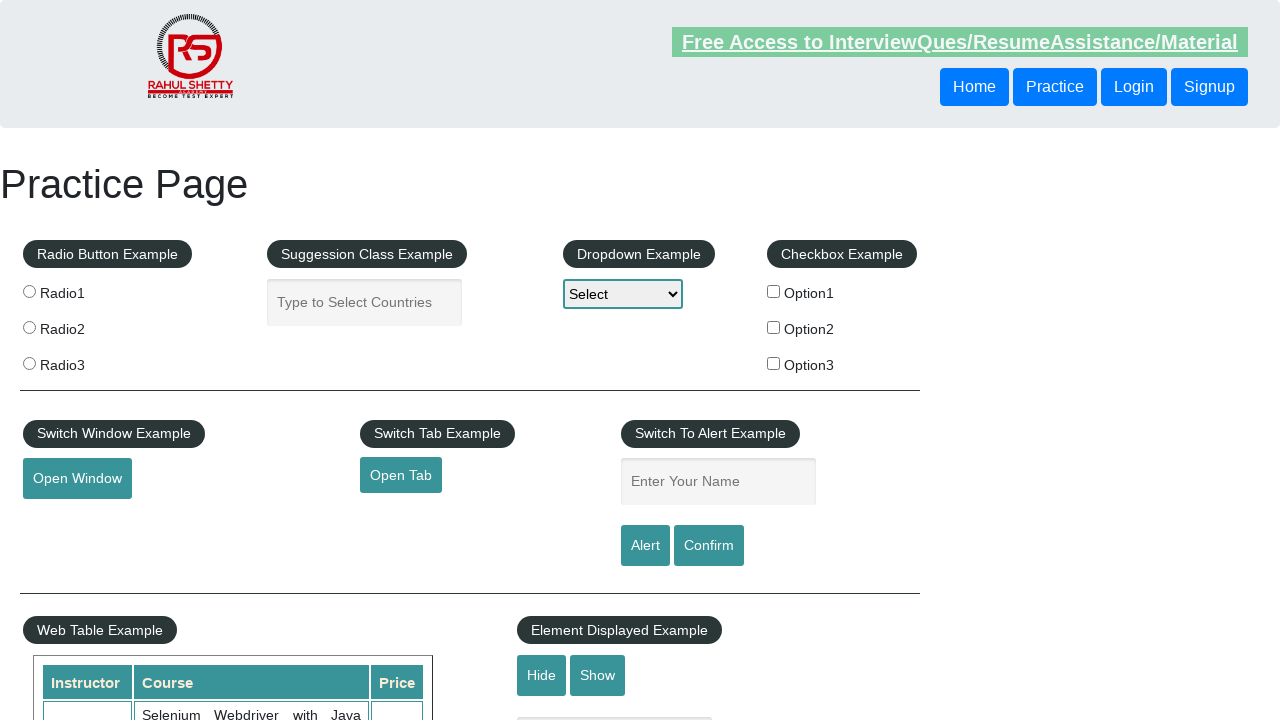

Navigated to HandlingAllert test page
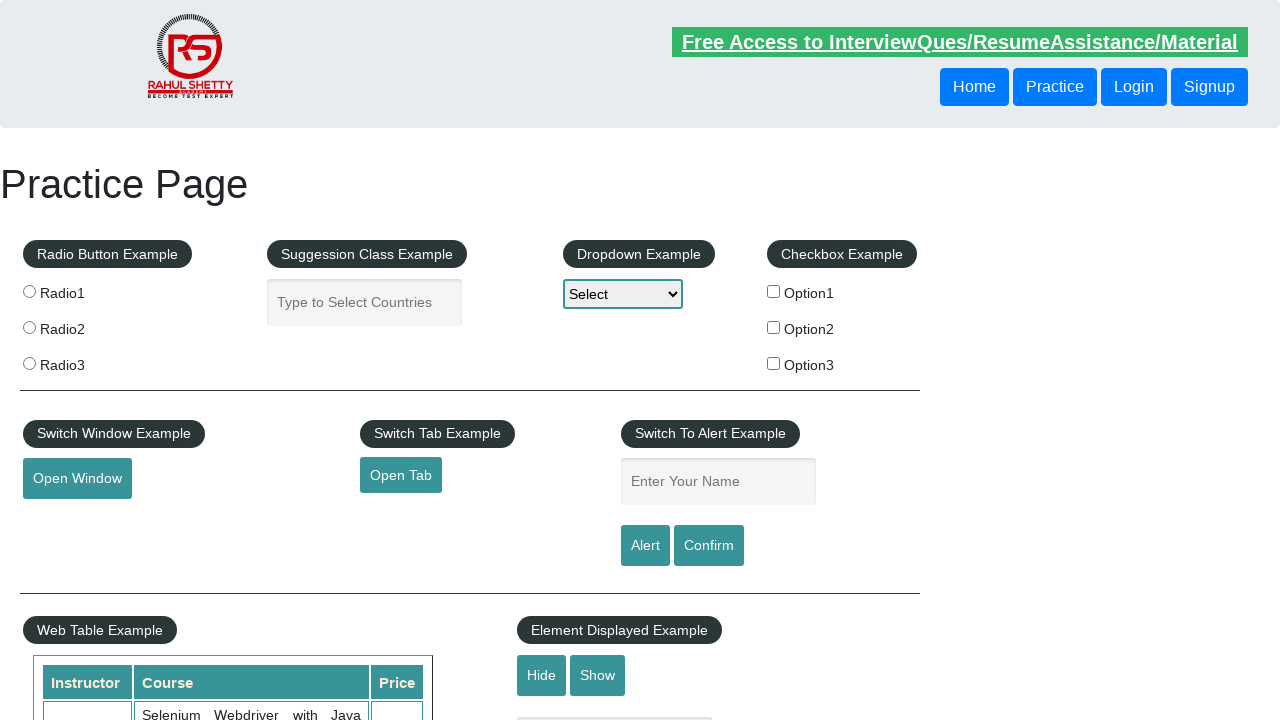

Filled name input field with 'Chandan' on #name
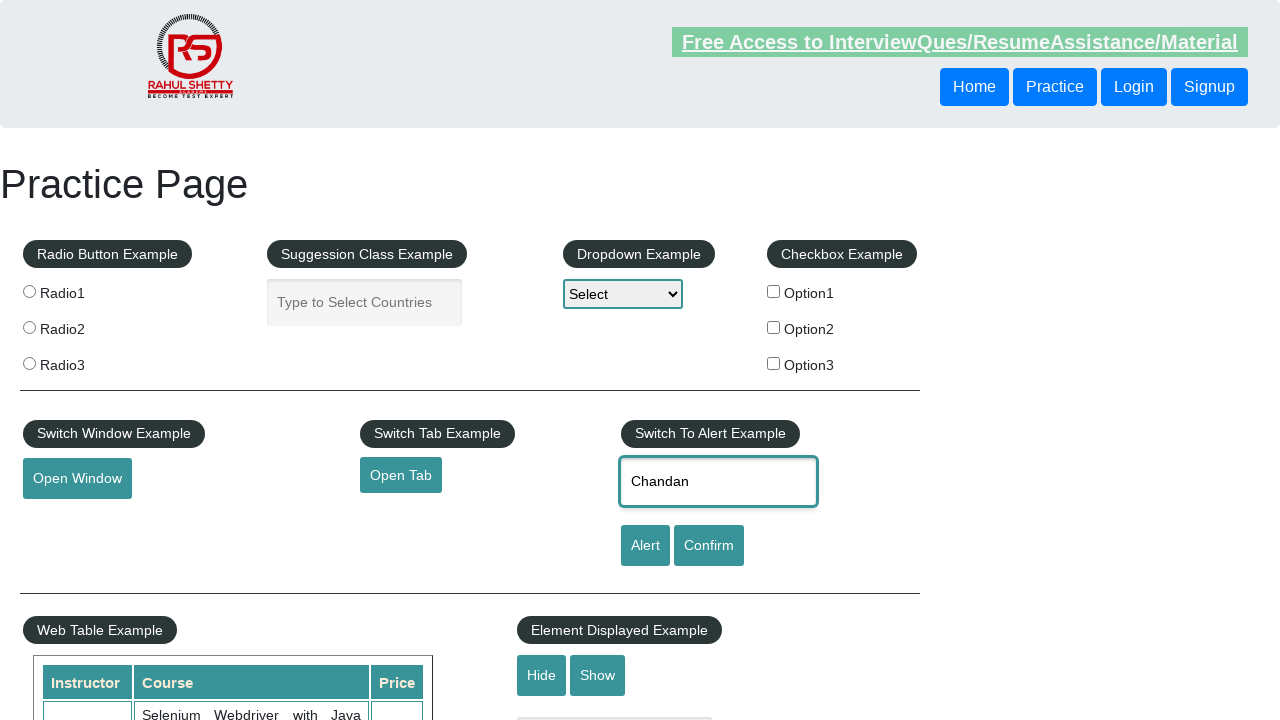

Clicked alert button to trigger JavaScript alert at (645, 546) on #alertbtn
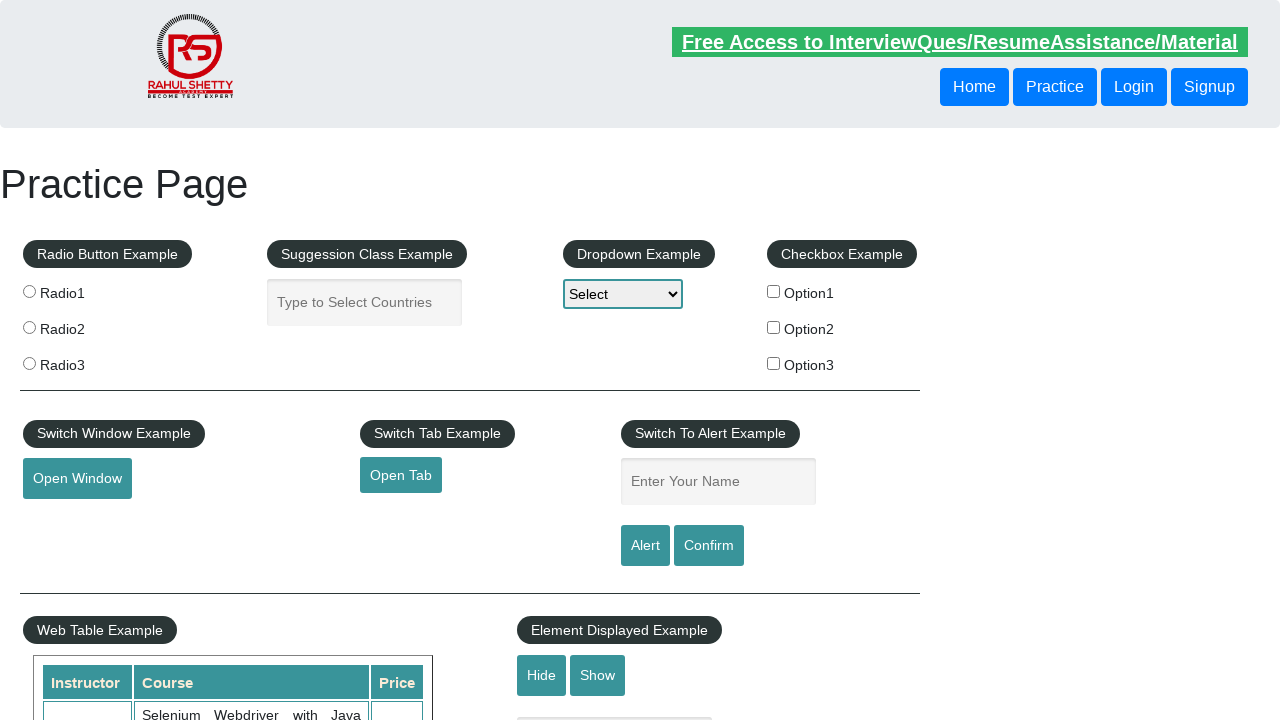

Set up handler to accept alert dialog
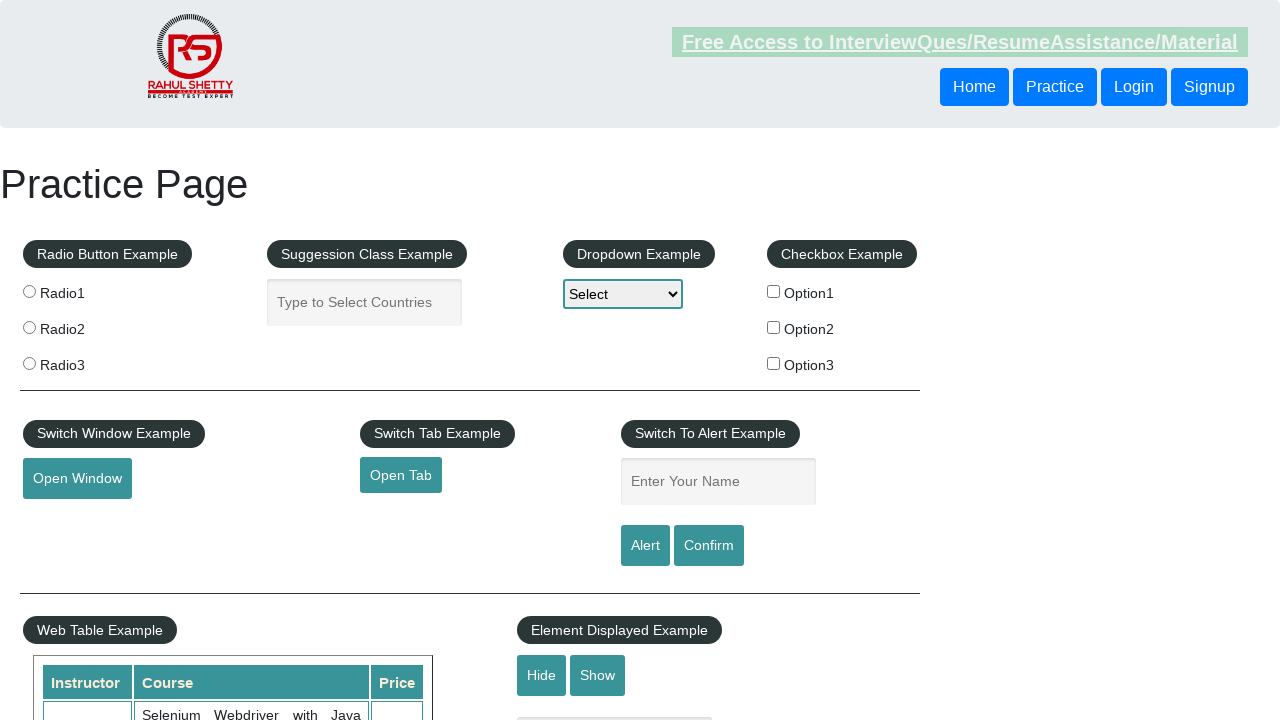

Waited for alert dialog to be processed
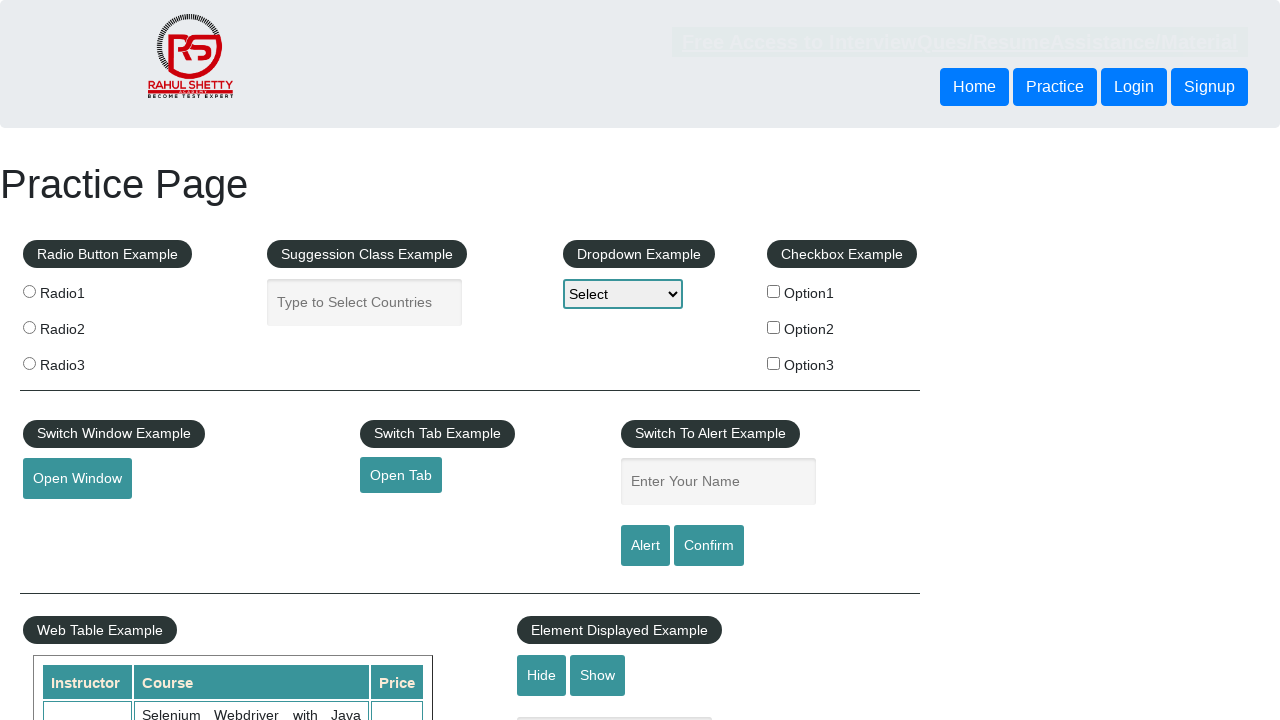

Set up handler to dismiss confirm dialog
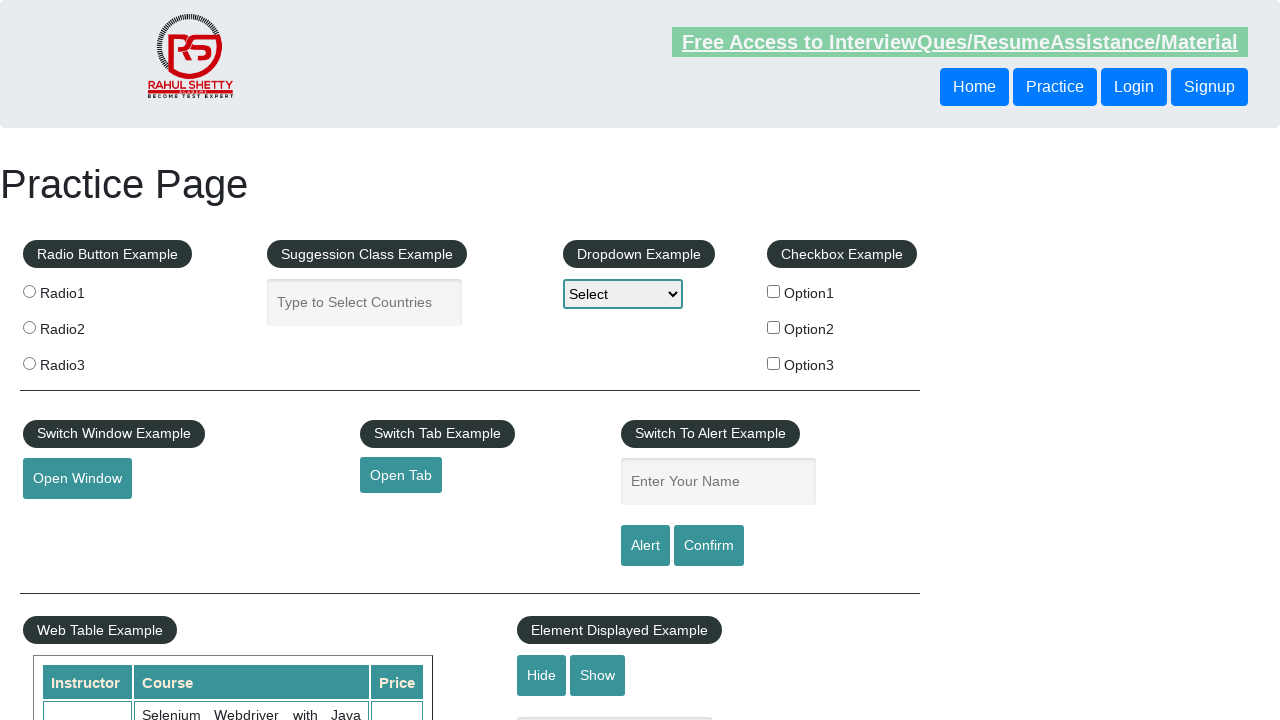

Clicked confirm button to trigger confirm dialog at (709, 546) on #confirmbtn
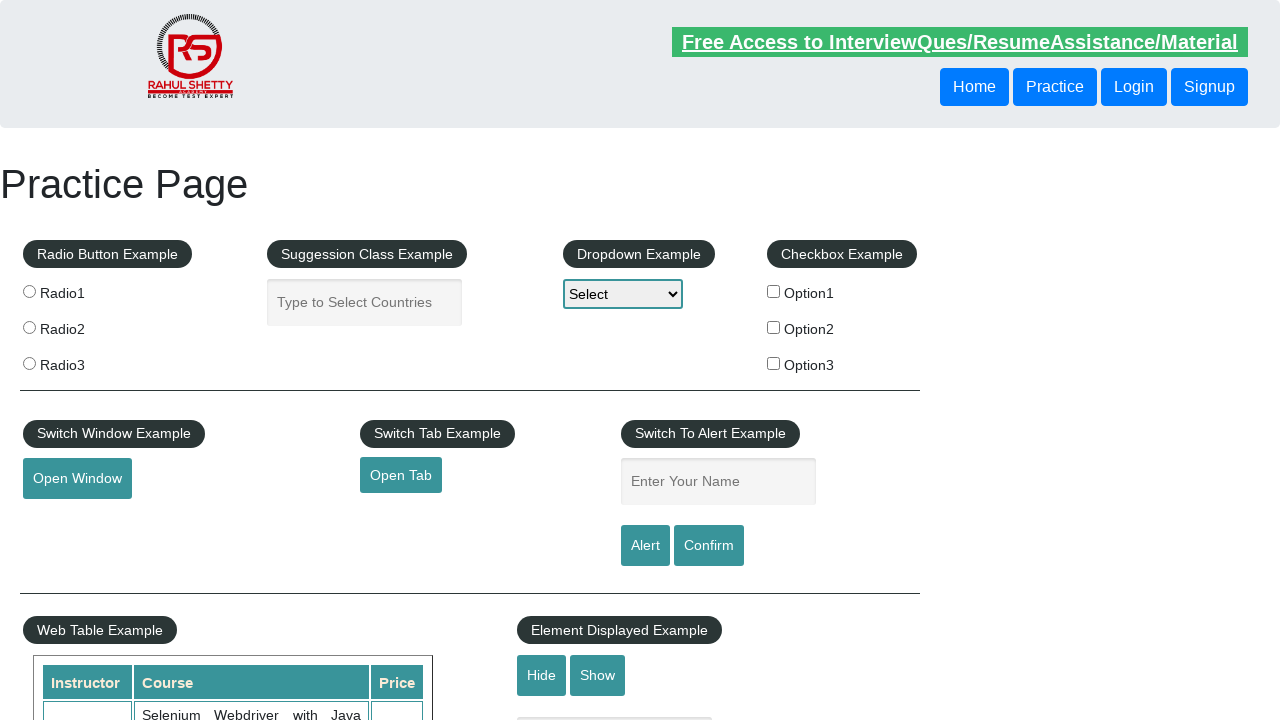

Waited for confirm dialog to be processed and dismissed
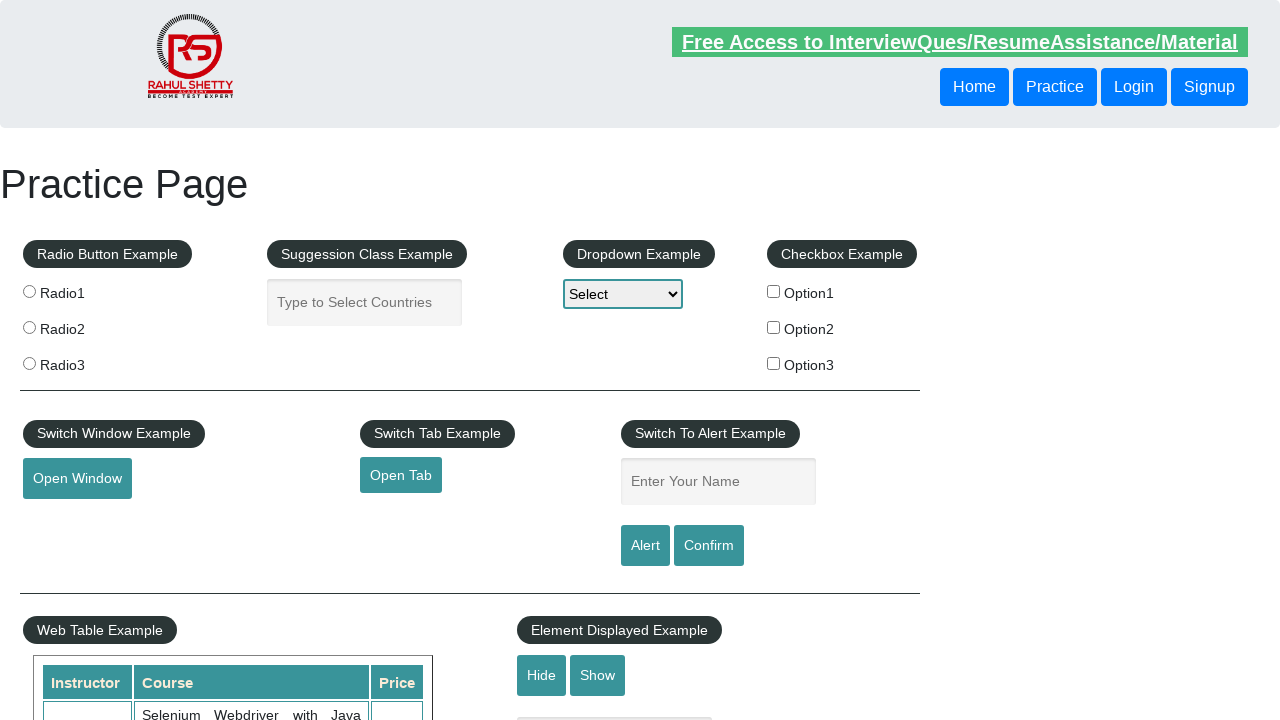

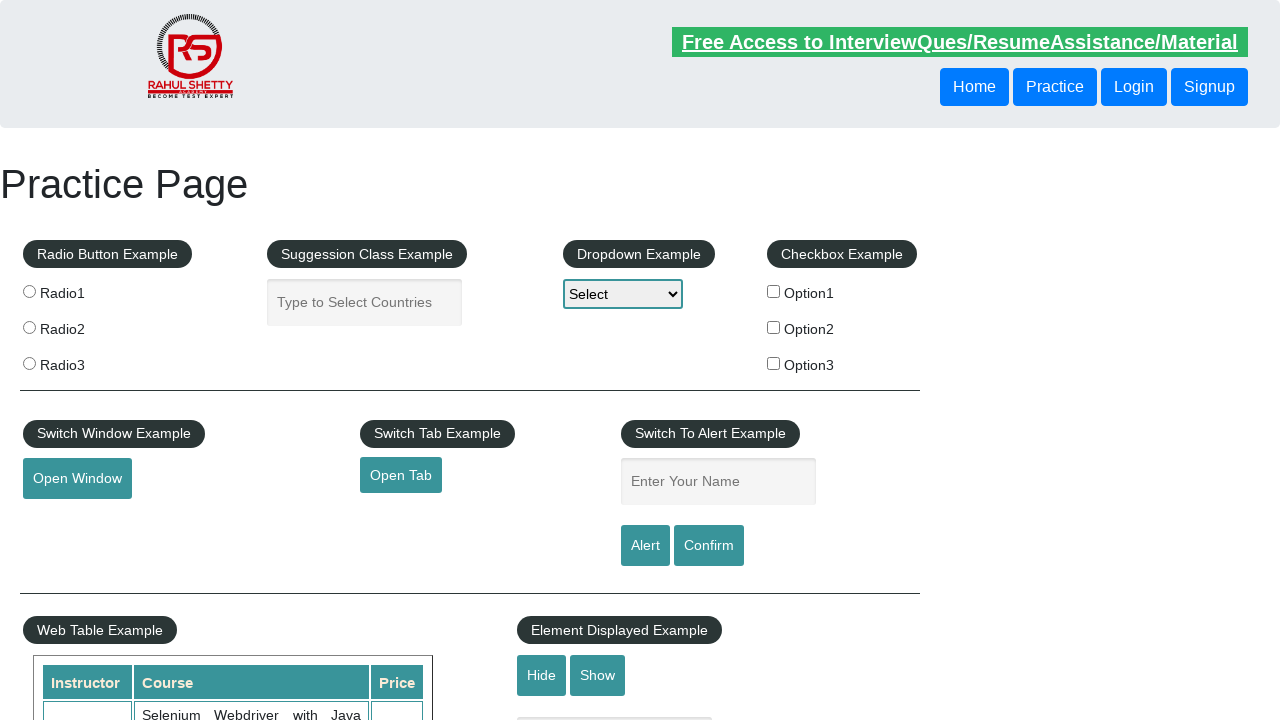